Tests scrolling to form elements and filling in name and date fields on a form page

Starting URL: https://formy-project.herokuapp.com/scroll

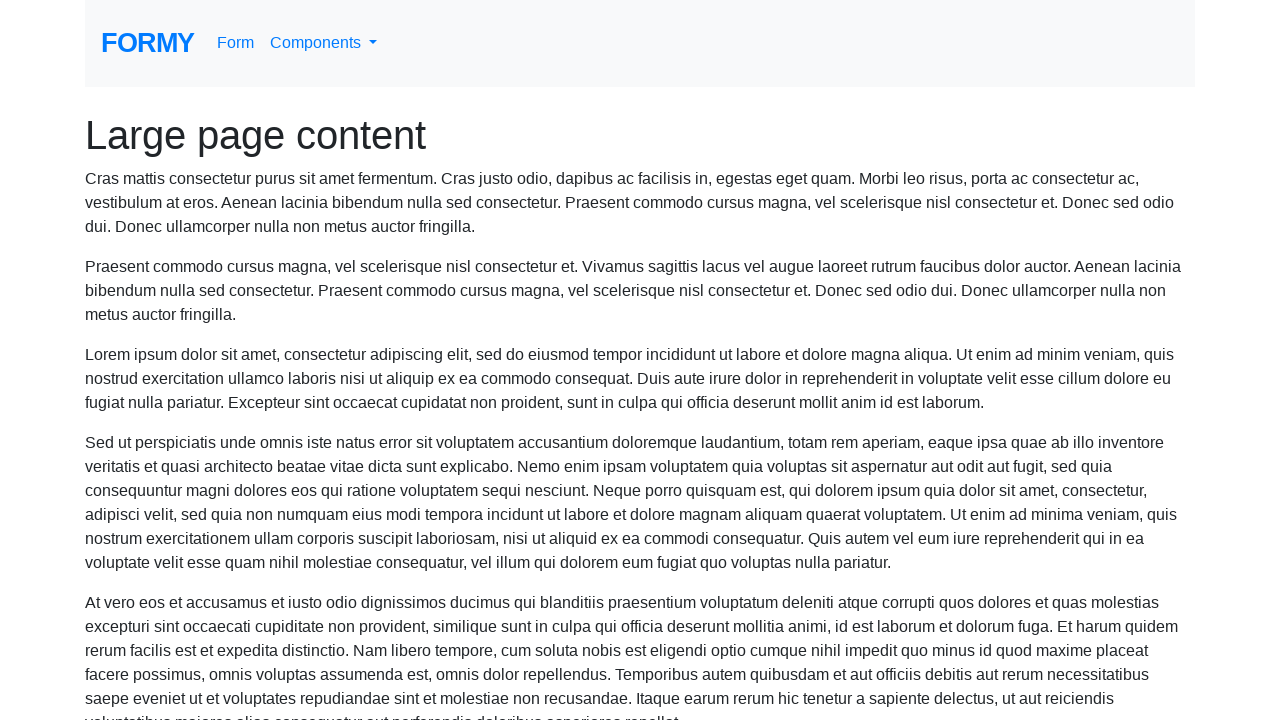

Located name field element
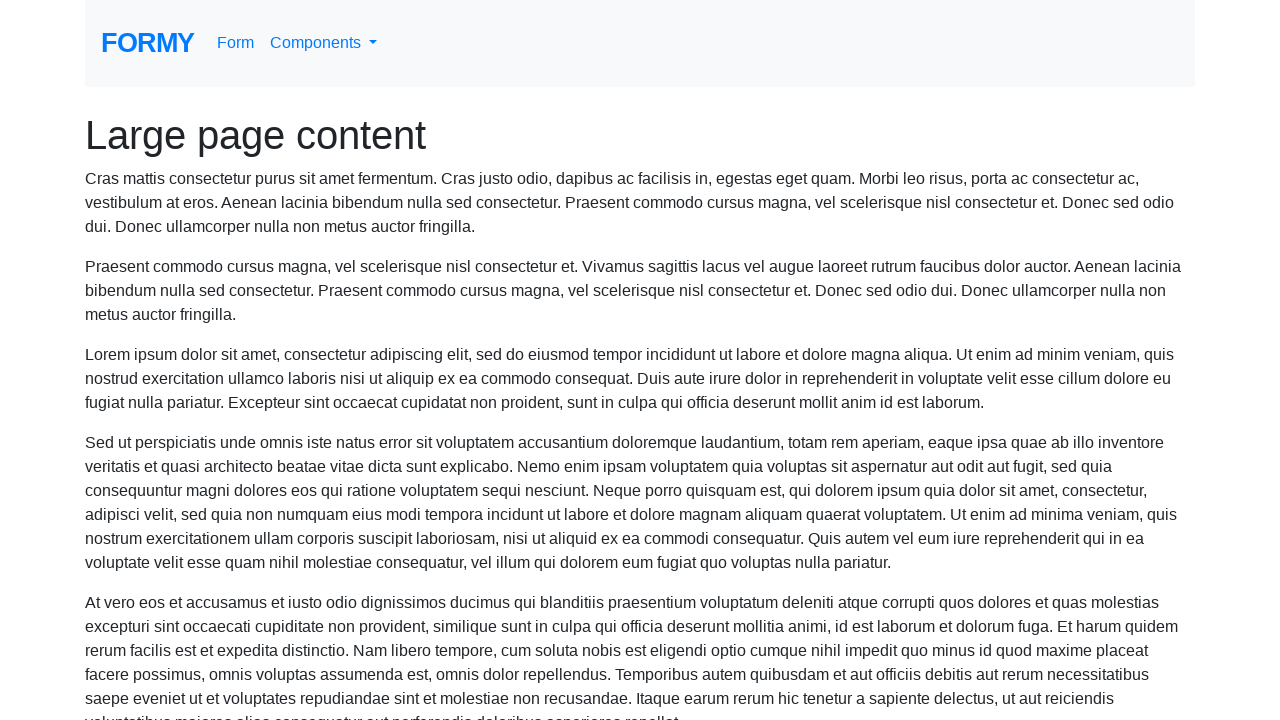

Scrolled to name field
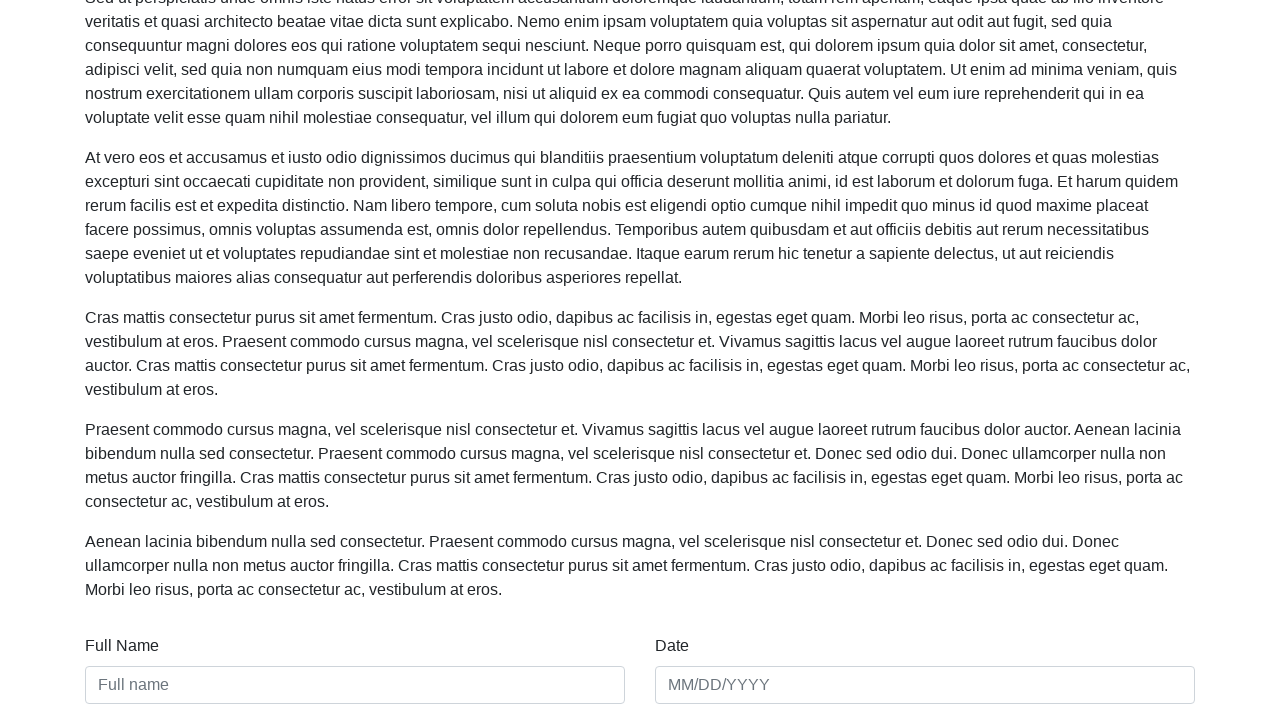

Filled name field with 'John Smith' on #name
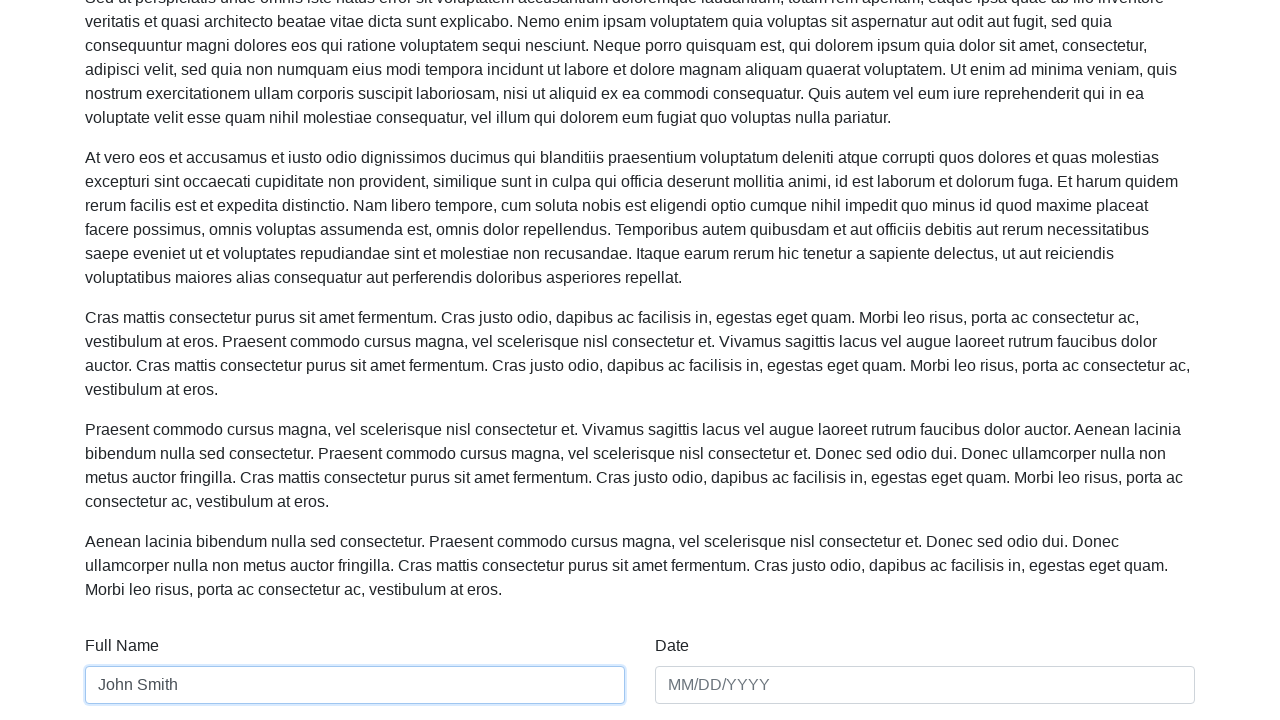

Filled date field with '03/15/2024' on #date
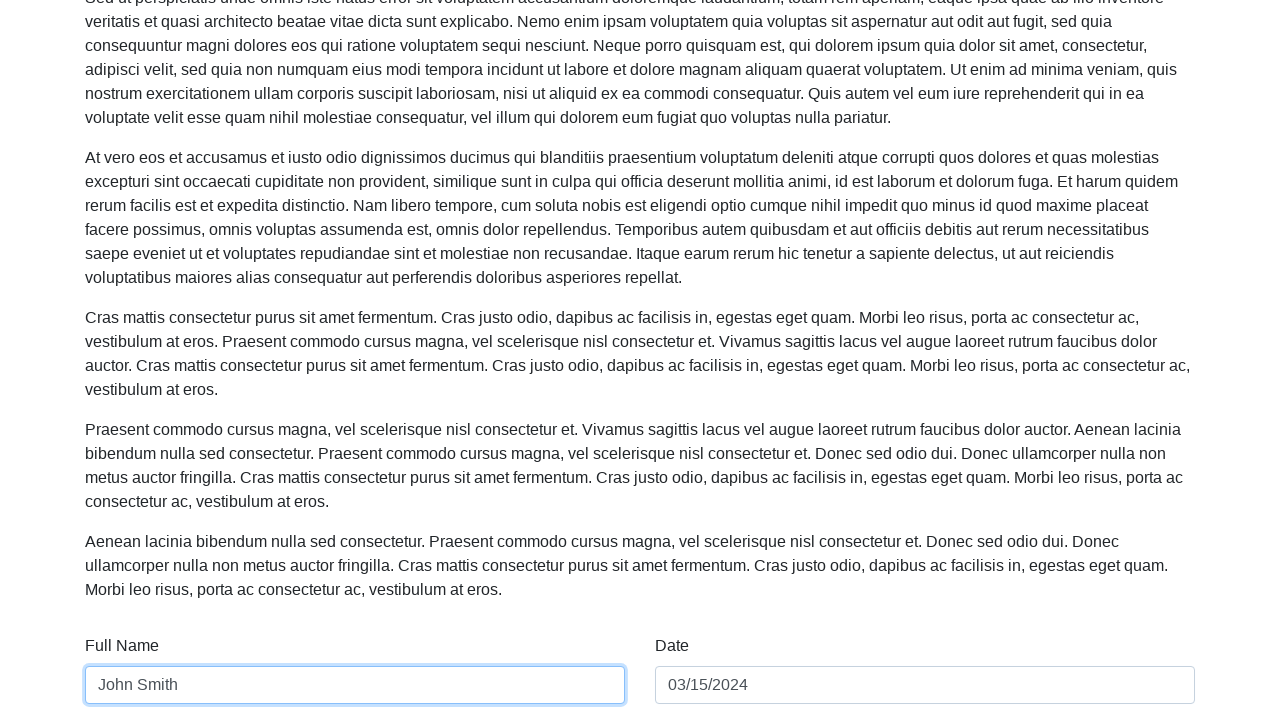

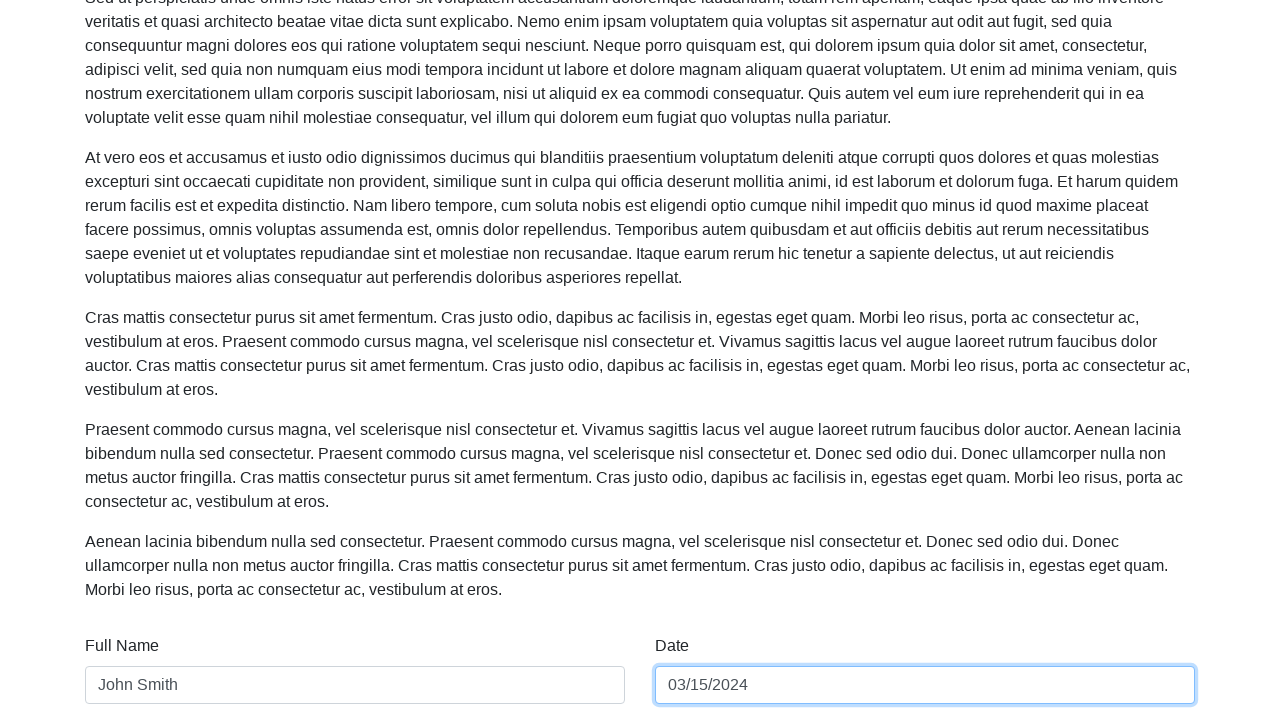